Tests page scrolling functionality by scrolling down by pixels, scrolling to the bottom of the page, and scrolling to view a specific element (Footer Links heading)

Starting URL: https://testautomationpractice.blogspot.com/

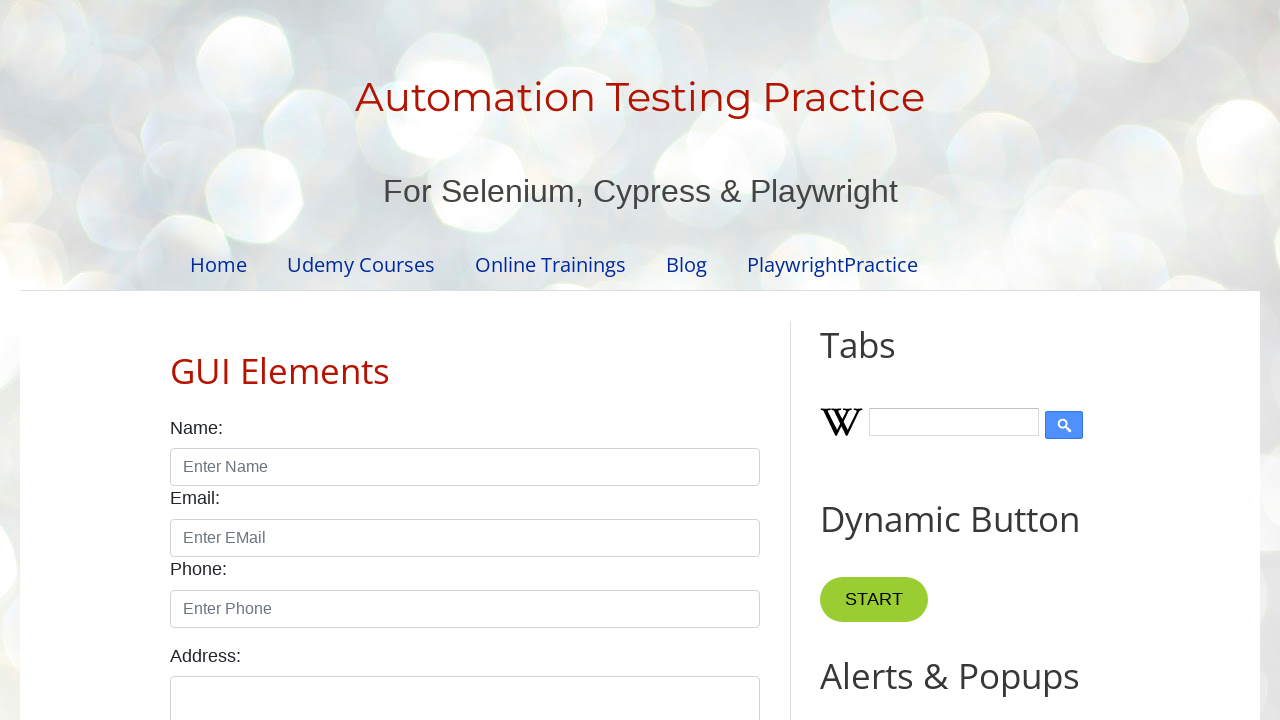

Scrolled down by 500 pixels
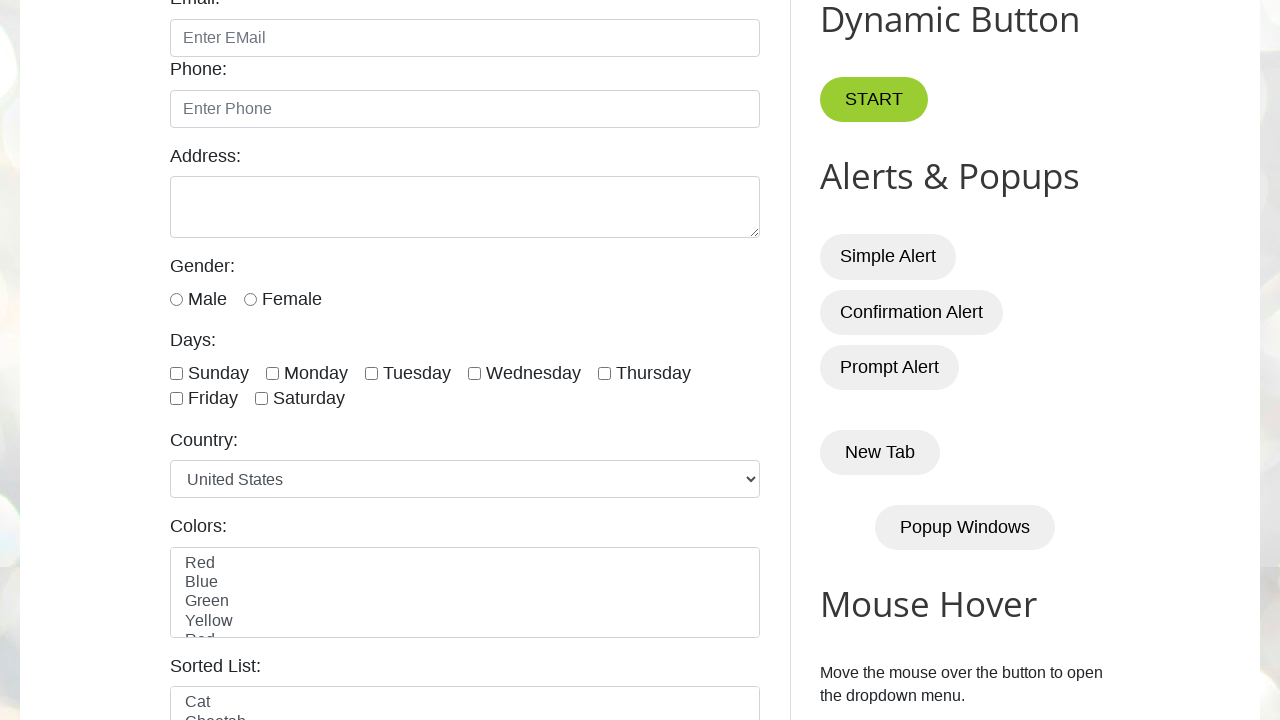

Scrolled to the bottom of the page
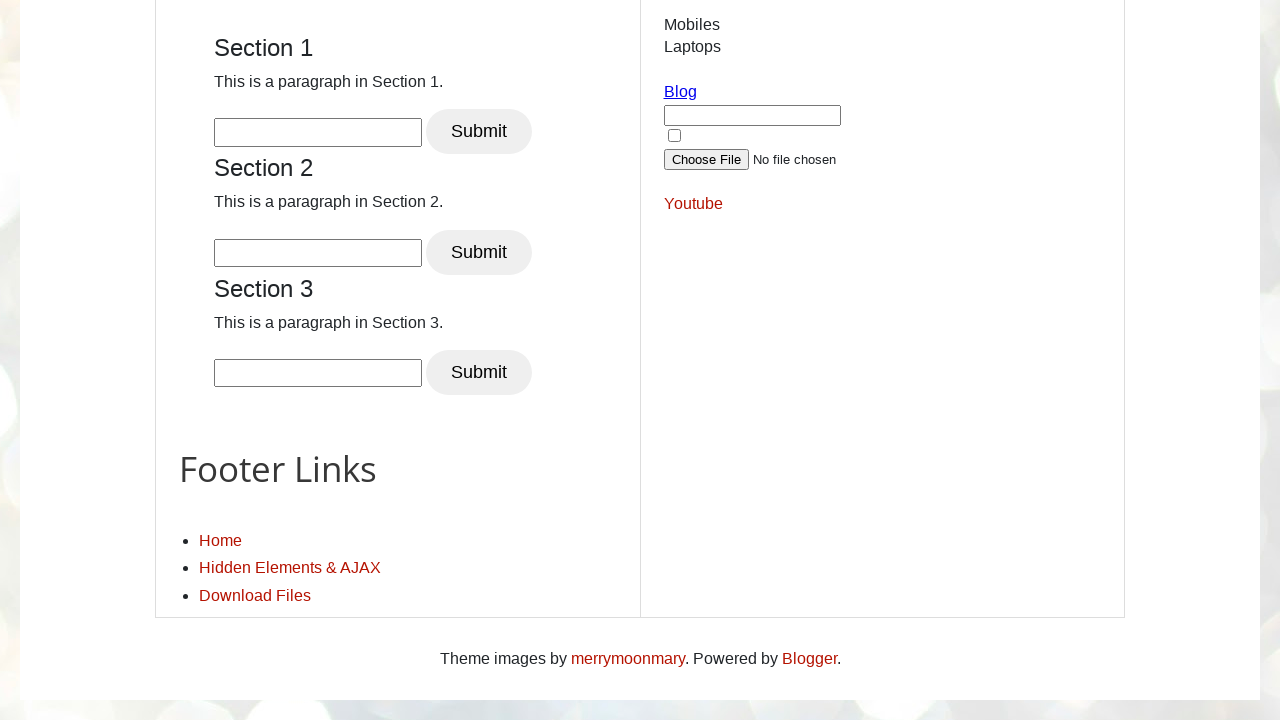

Located Footer Links heading element
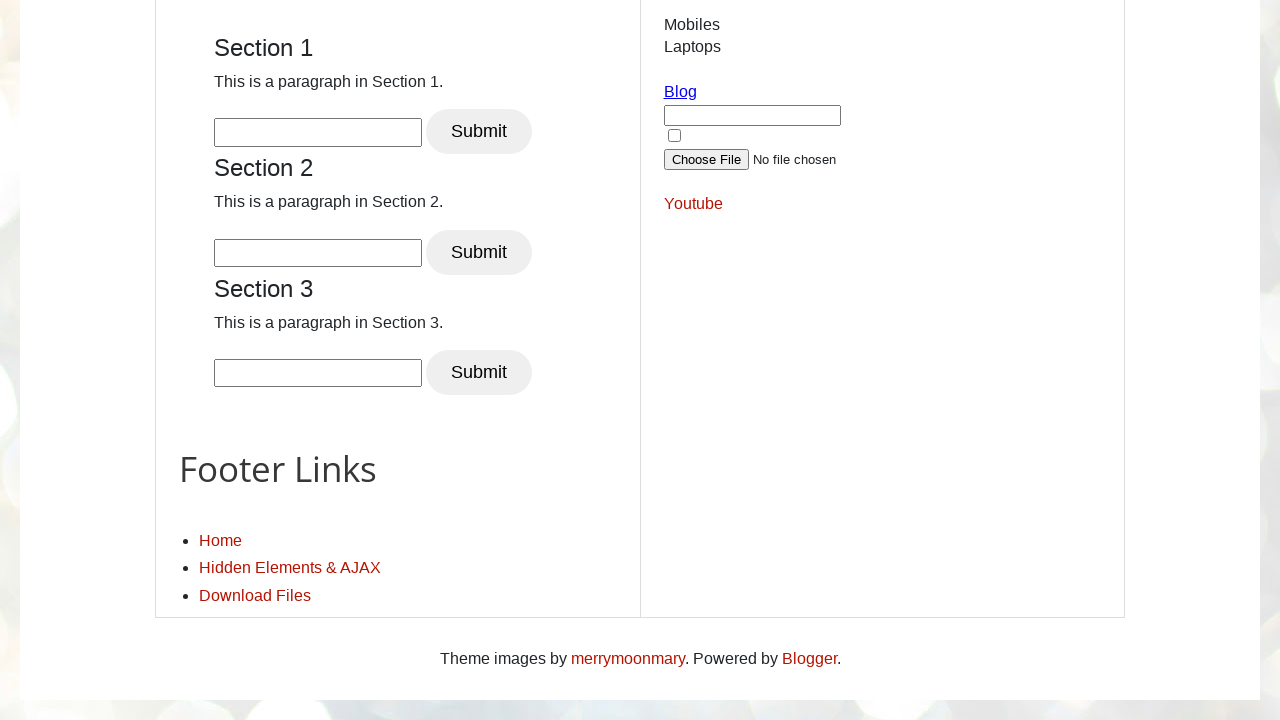

Scrolled to view Footer Links heading
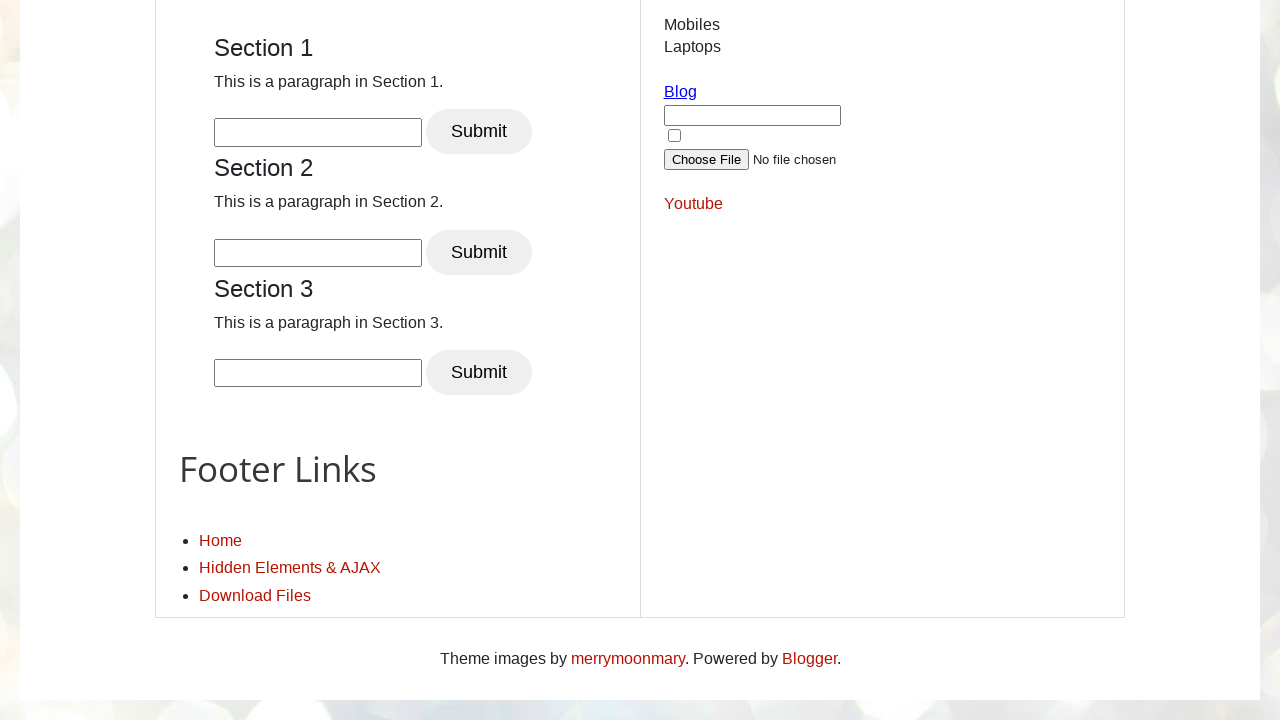

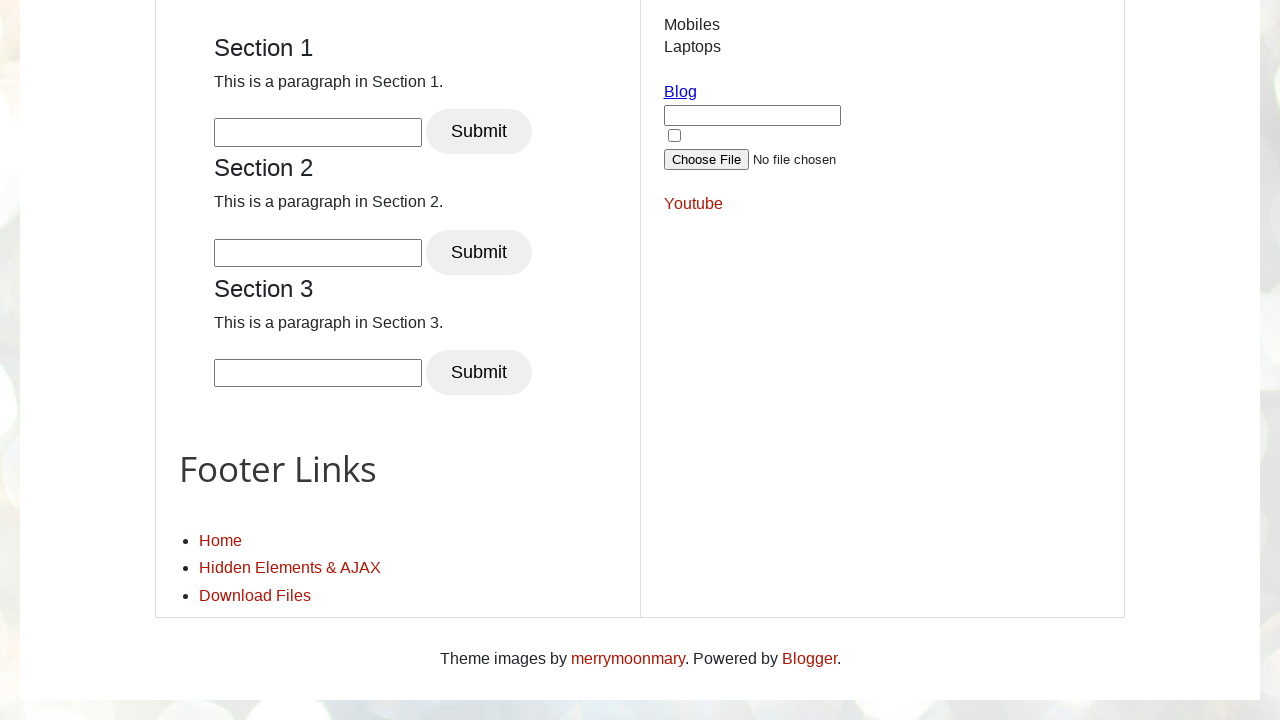